Navigates to the Calley Pro Features page with a mobile viewport size (375x667) to verify the page loads correctly

Starting URL: https://www.getcalley.com/calley-pro-features/

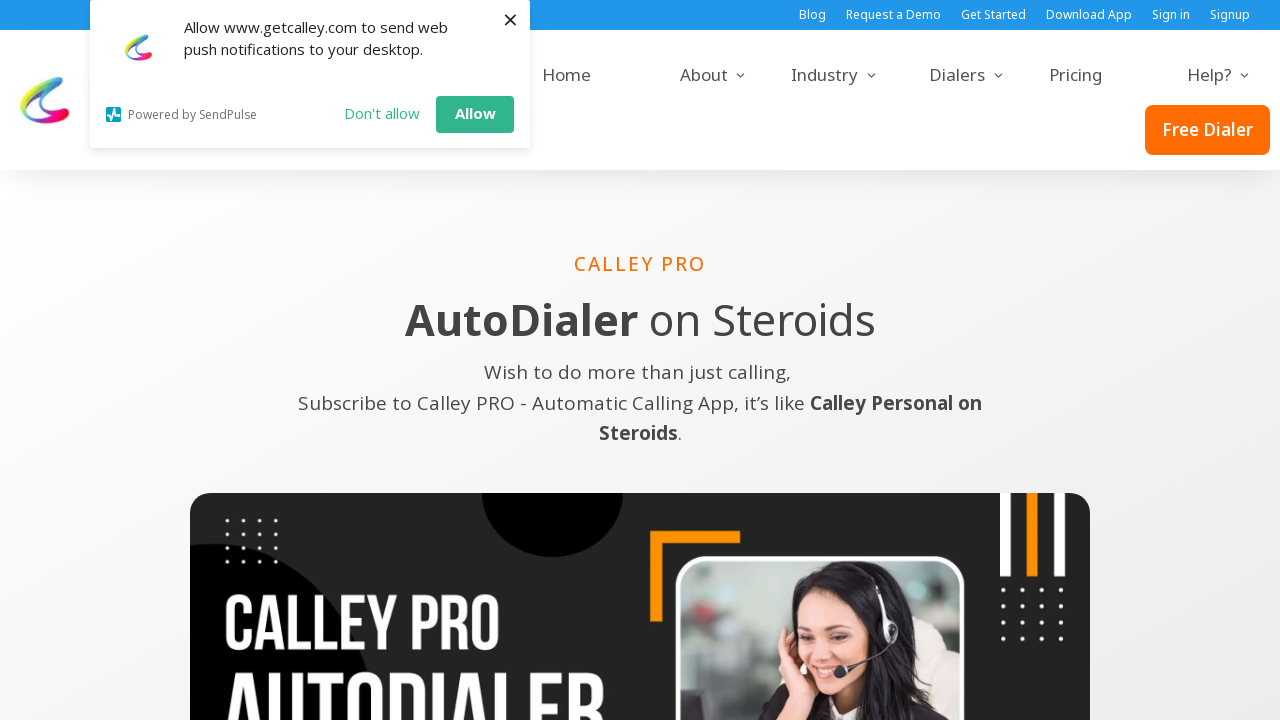

Set mobile viewport size to 375x667 (iPhone dimensions)
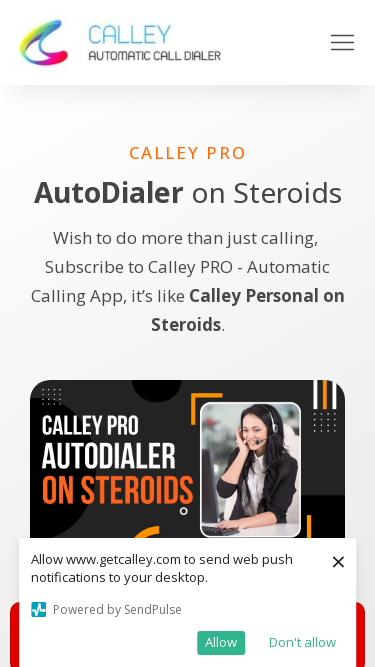

Navigated to Calley Pro Features page
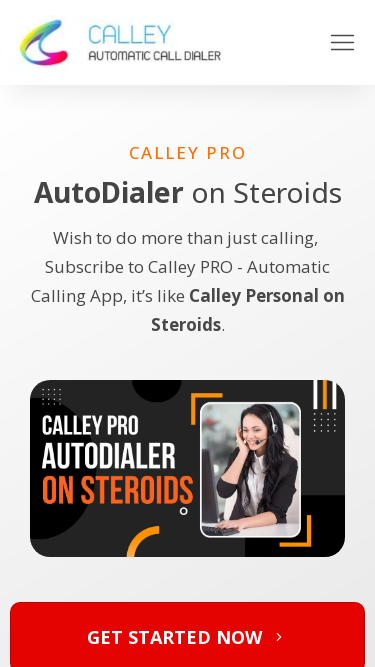

Page content loaded (domcontentloaded state)
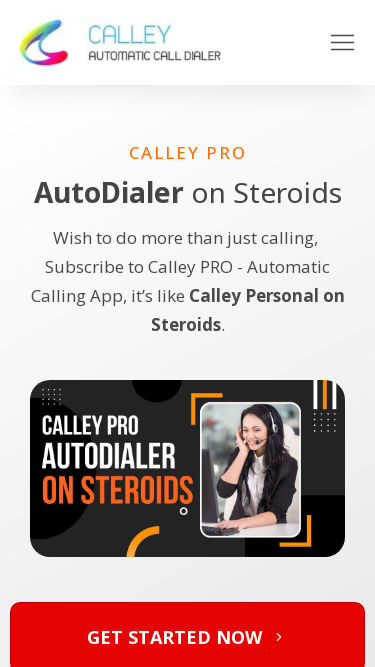

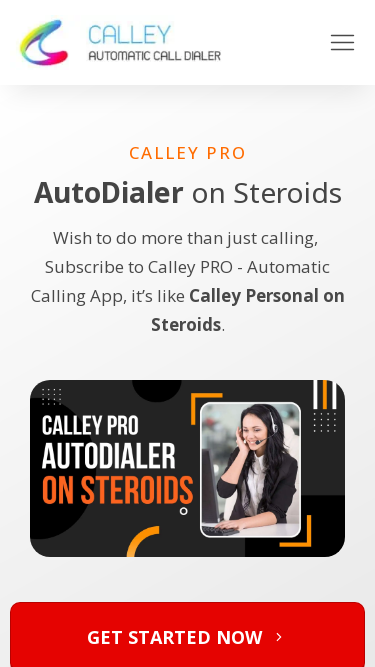